Tests a registration form by filling in personal information fields (name, email, phone, address) and submitting the form, then verifies successful registration message is displayed.

Starting URL: http://suninjuly.github.io/registration1.html

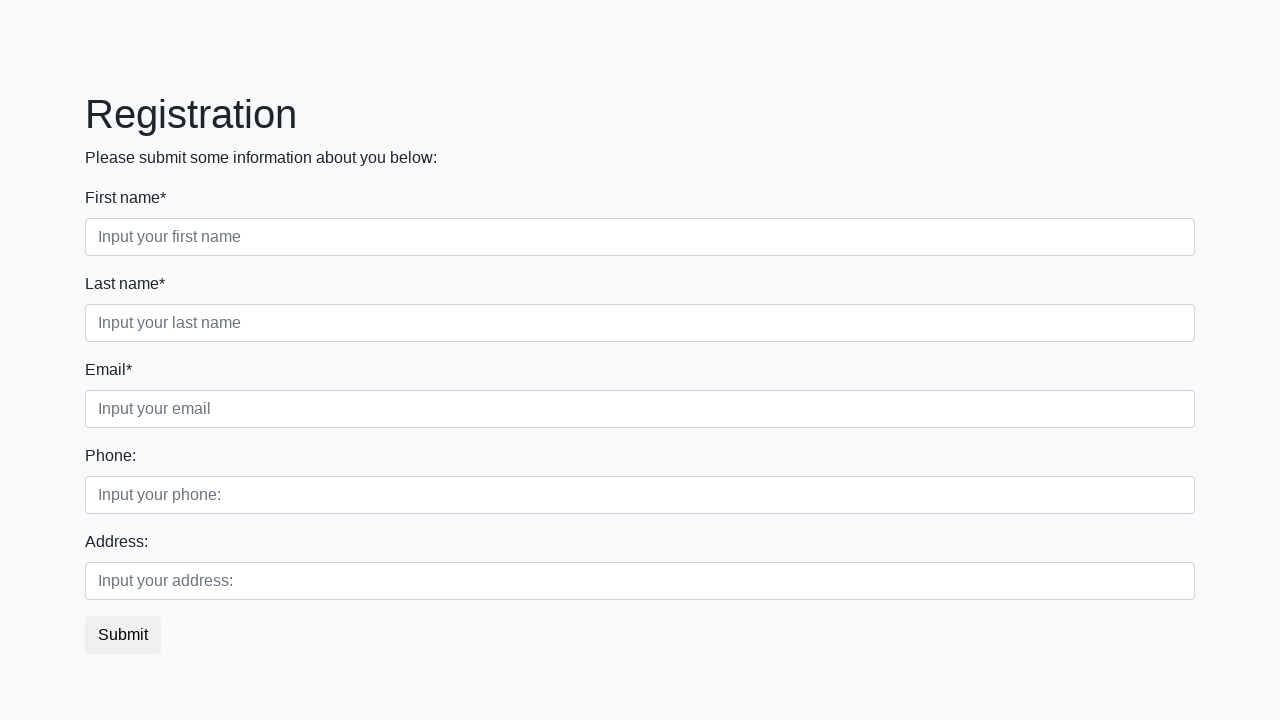

Filled first name field with 'Aleksandr' on .first_block>.form-group.first_class>.form-control.first
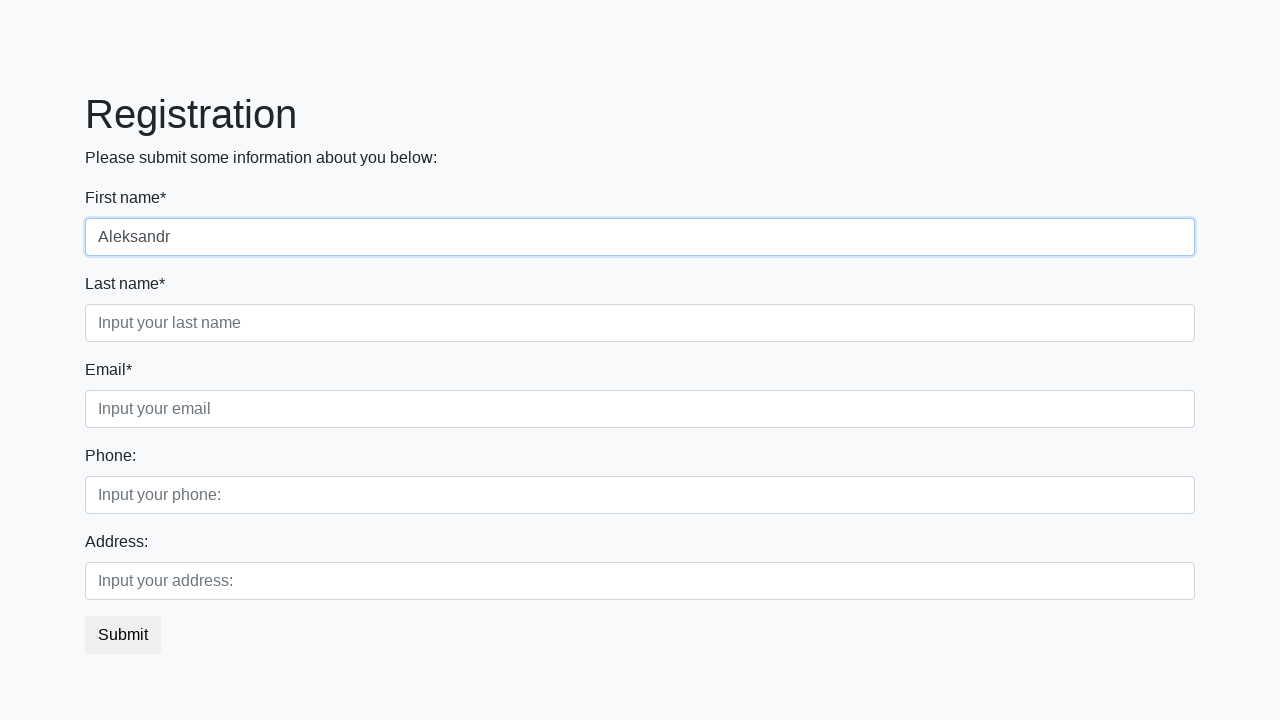

Filled last name field with 'Pushkin' on .first_block>.form-group.second_class>.form-control.second
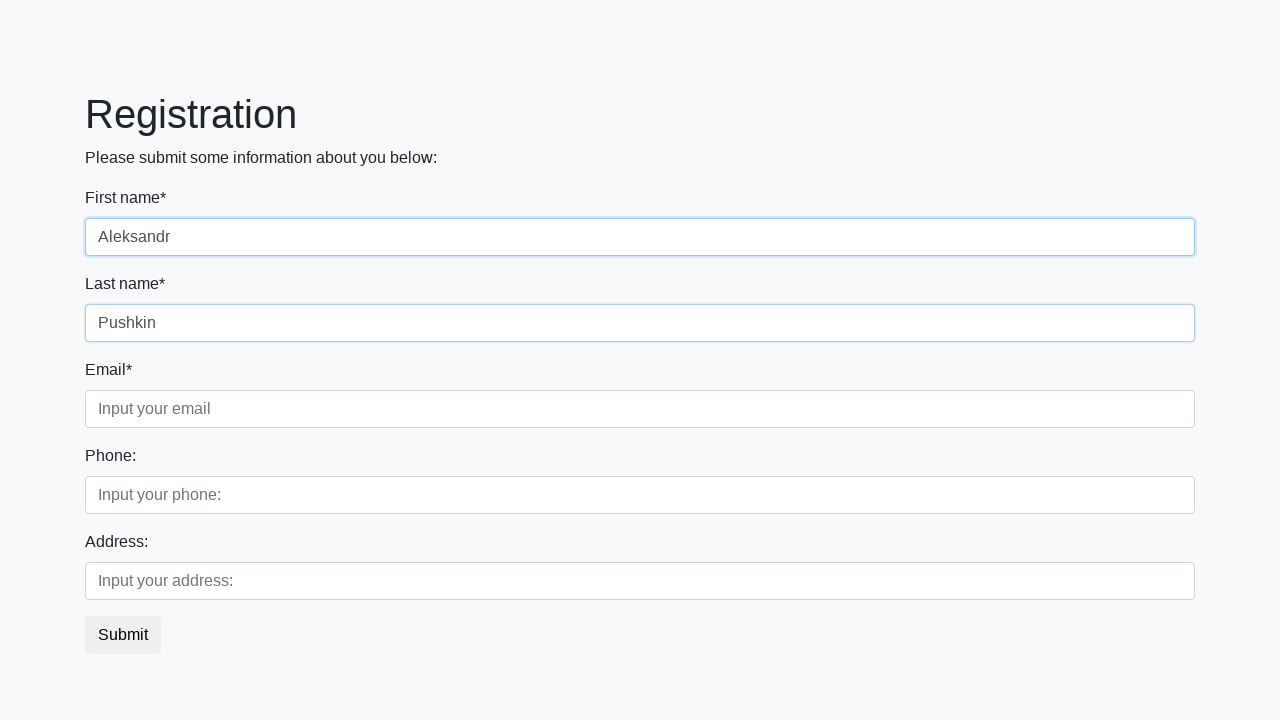

Filled email field with 'mail@mail.ru' on .first_block>.form-group.third_class>.form-control.third
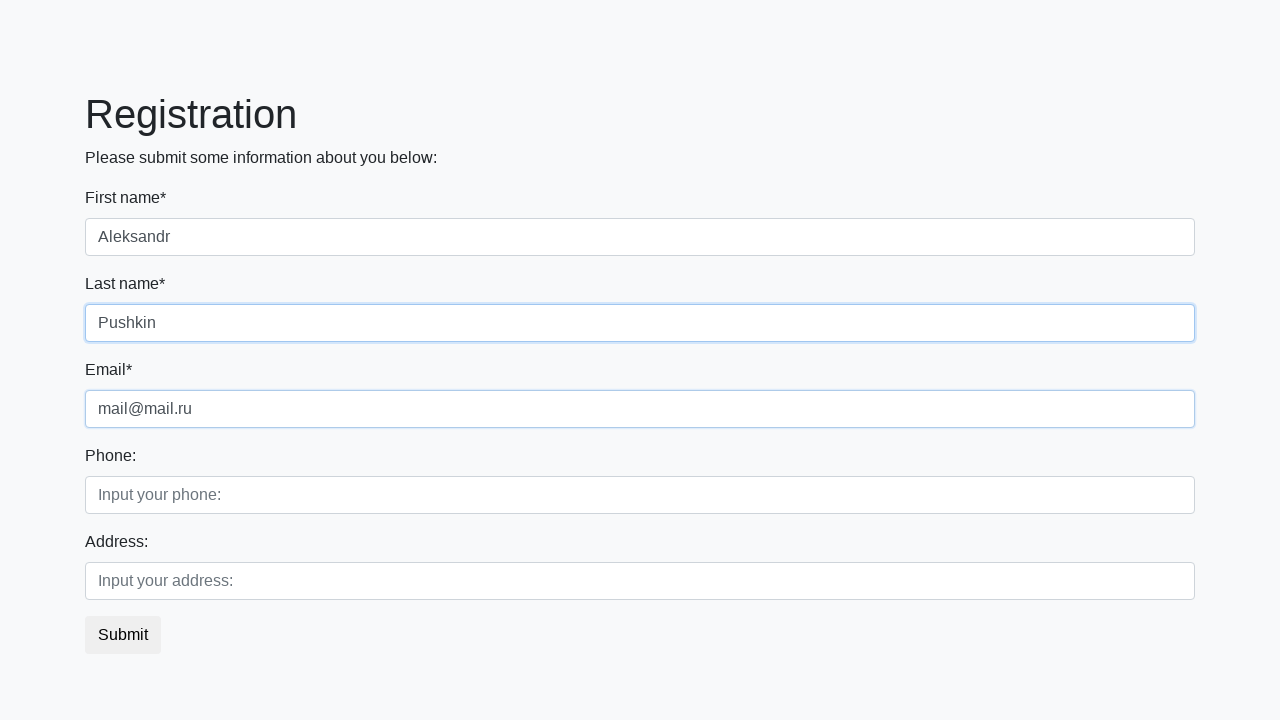

Filled phone field with '+7 7777777777' on .second_block>.form-group.first_class>.form-control.first
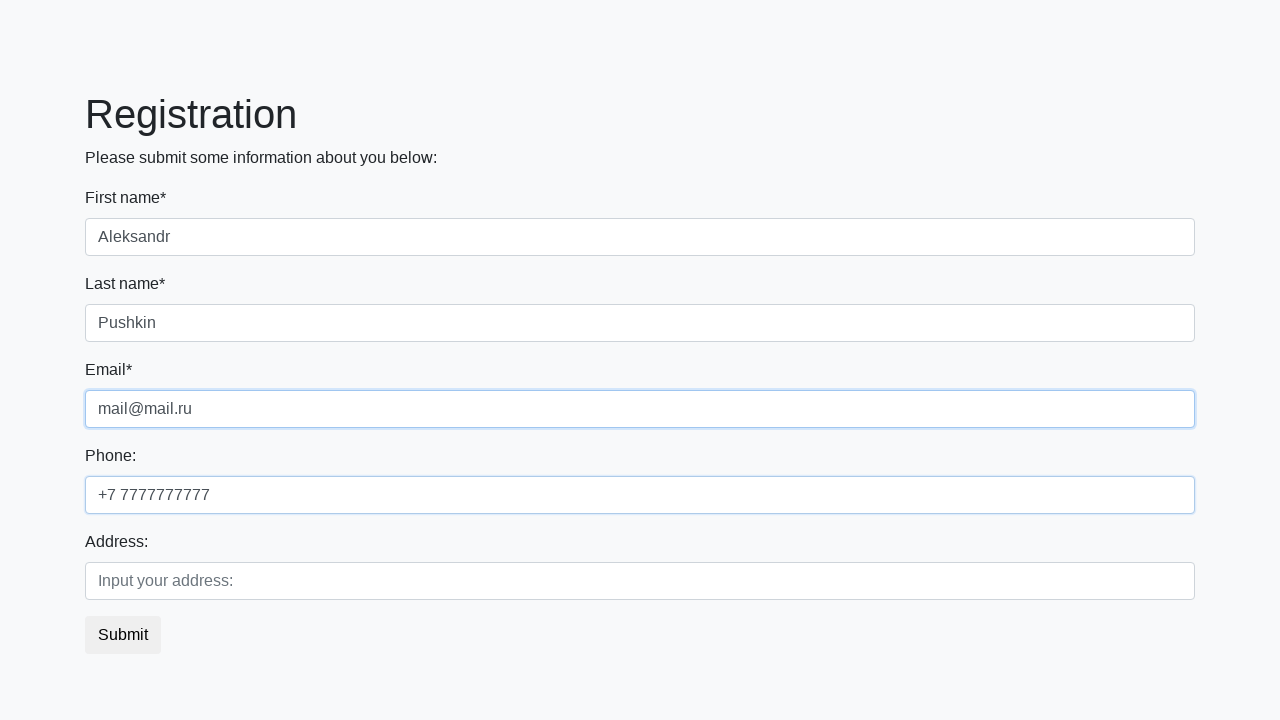

Filled address field with 'Abaya 49' on .second_block>.form-group.second_class>.form-control.second
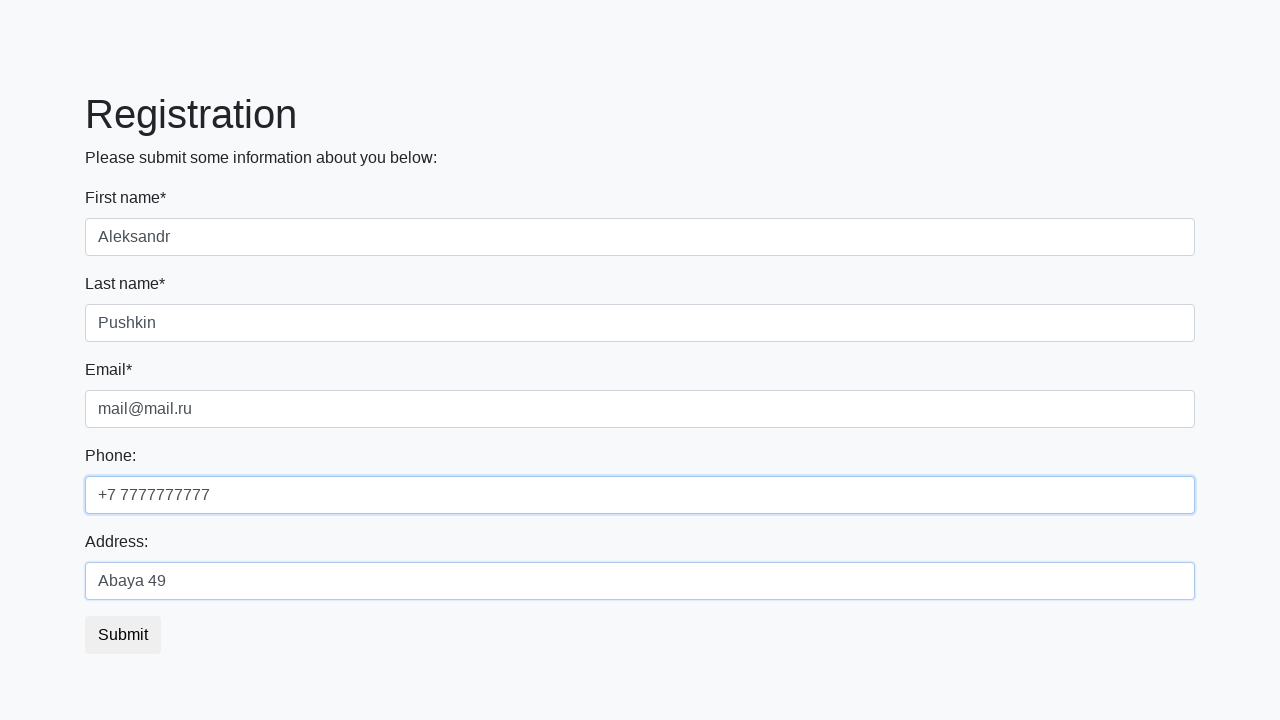

Clicked submit button to register at (123, 635) on button.btn
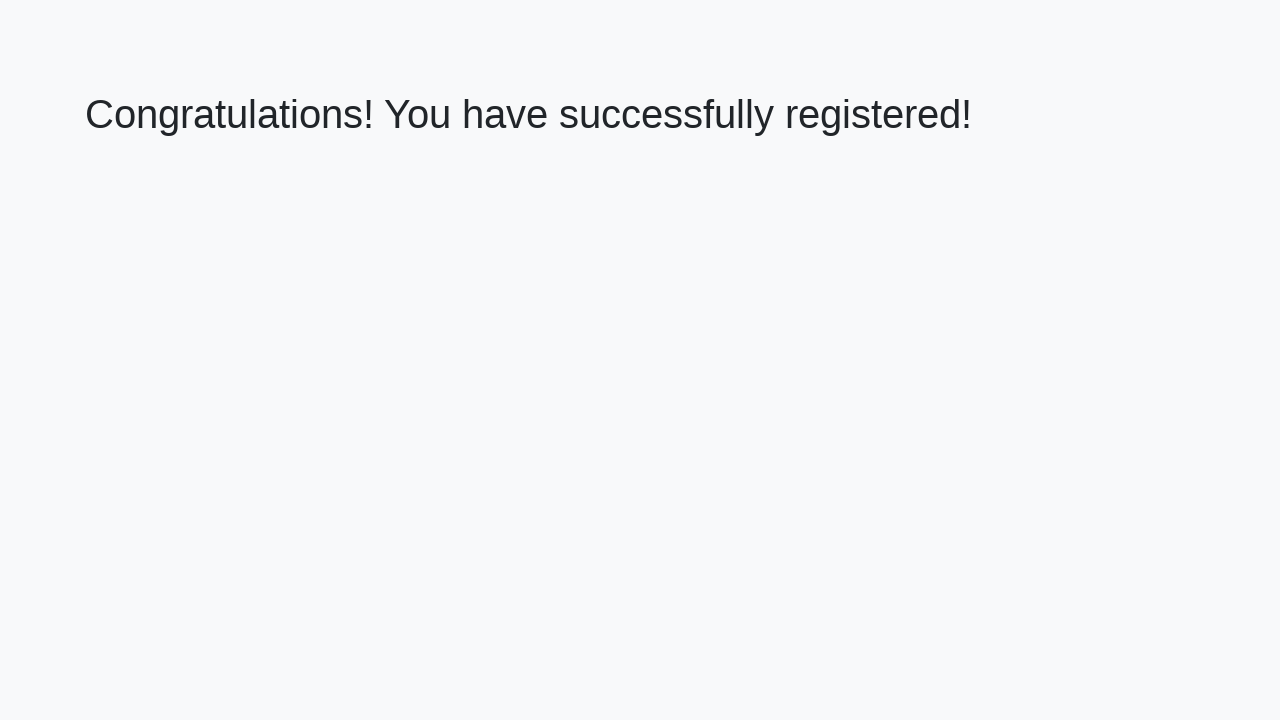

Success message appeared on the page
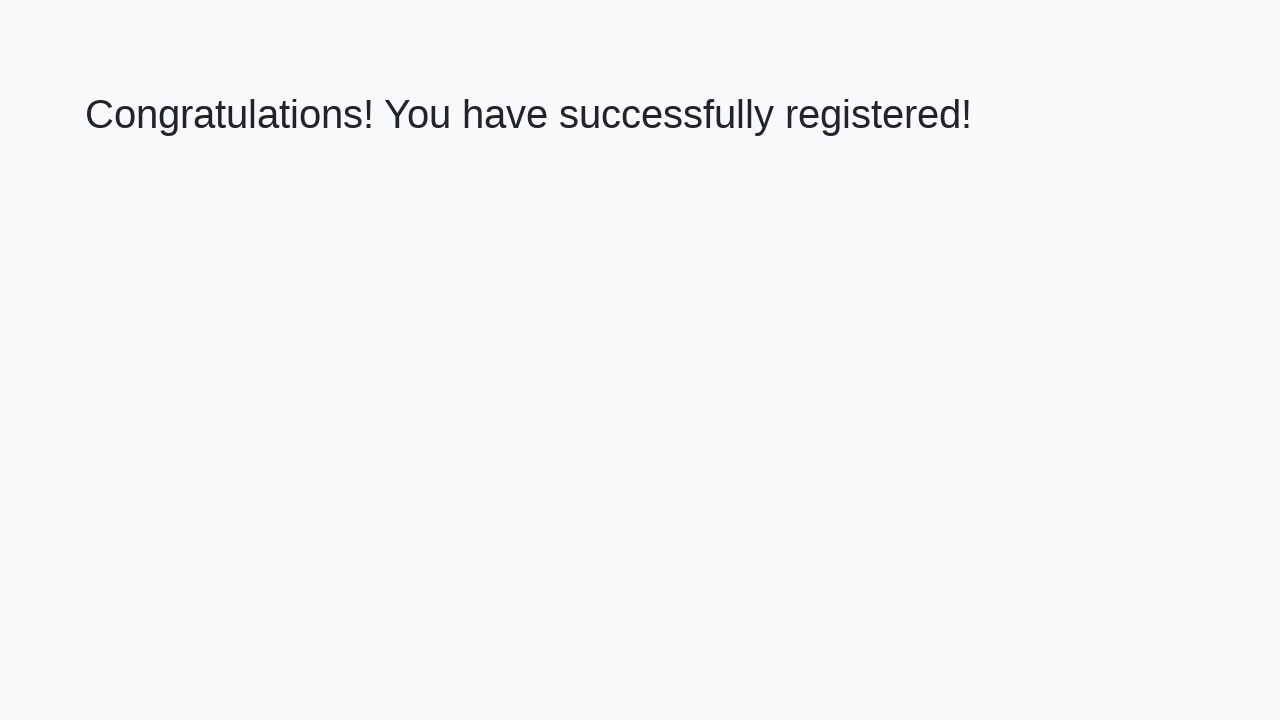

Extracted success message text content
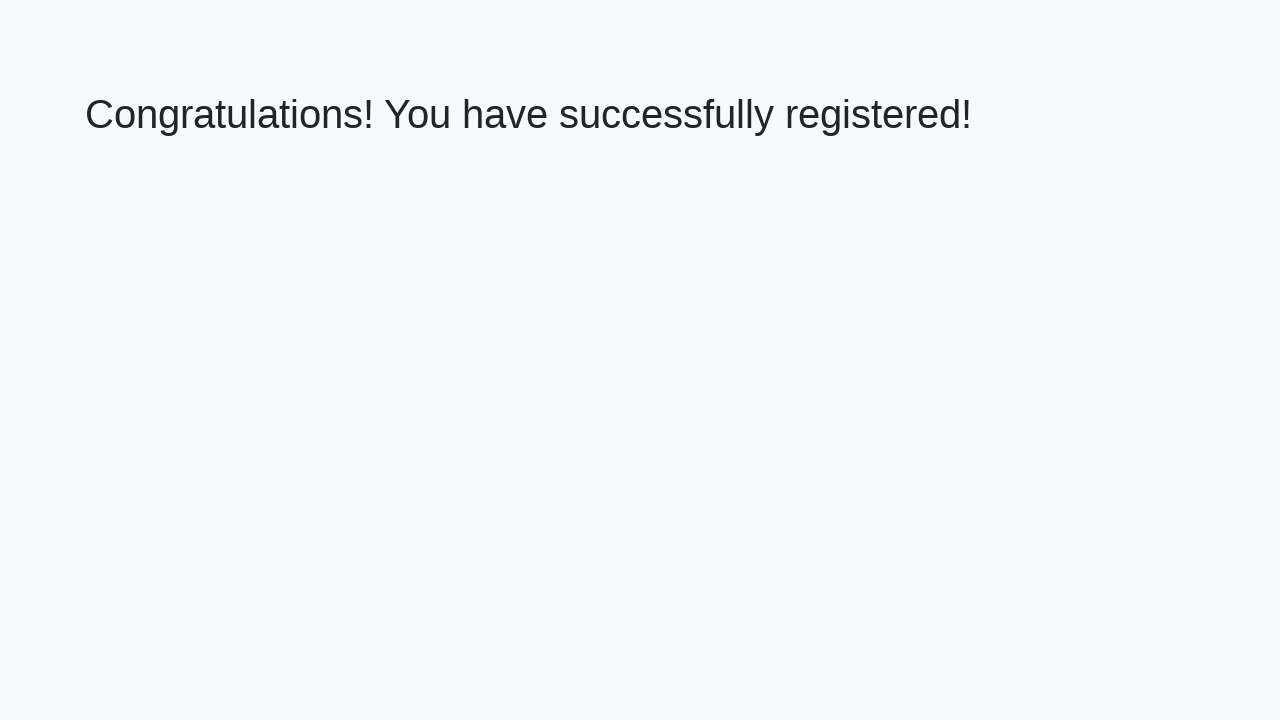

Verified success message: 'Congratulations! You have successfully registered!'
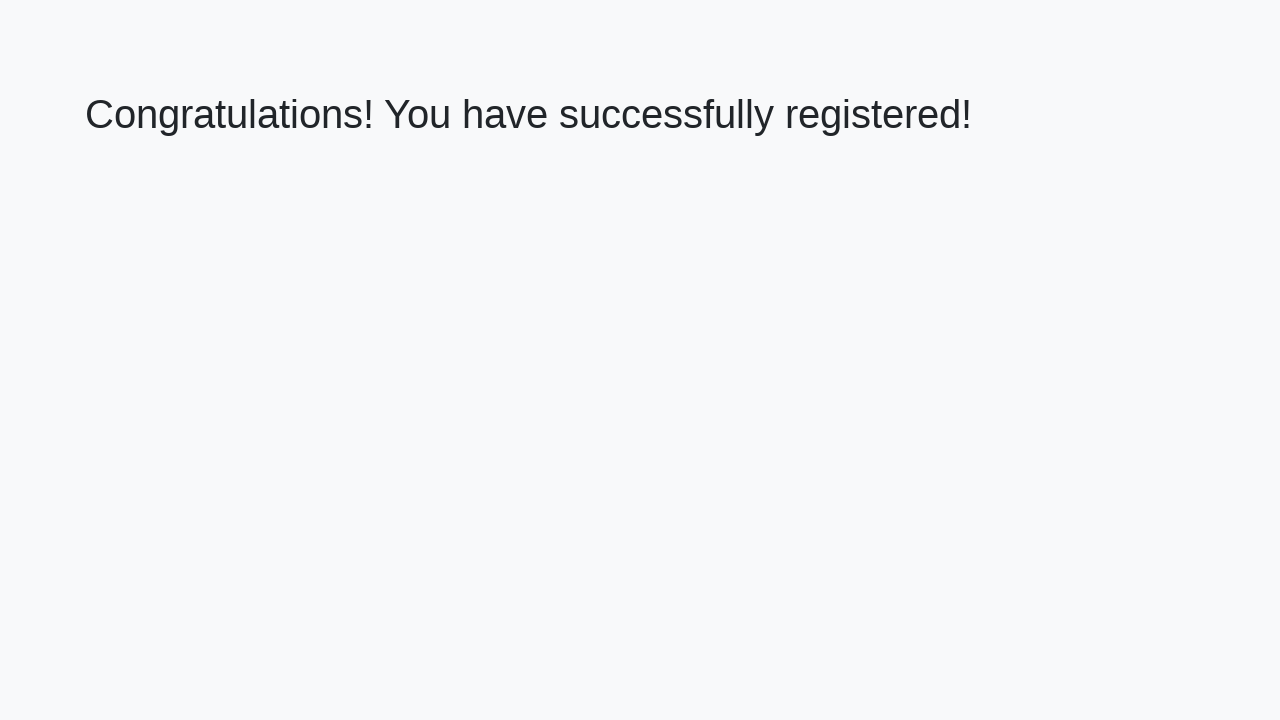

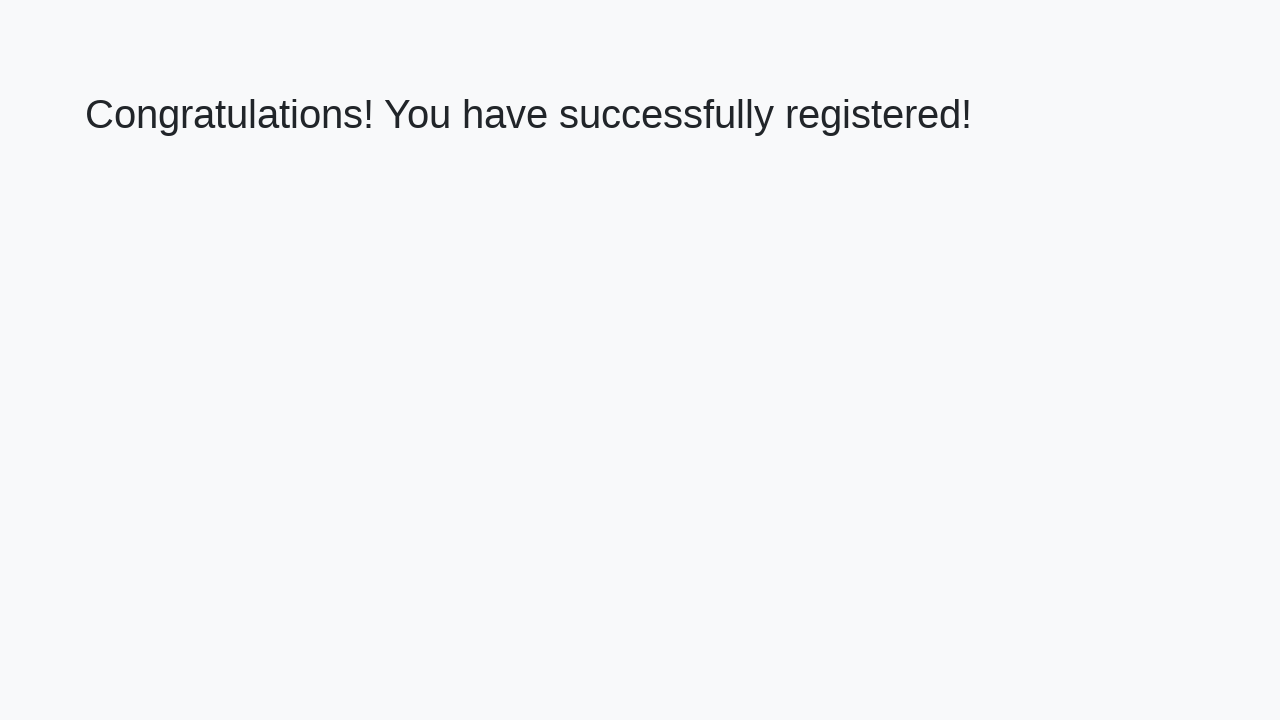